Tests handling of nested iframes by navigating to a frames demo page, accessing a child frame within frame_3, and checking a checkbox element inside the nested frame.

Starting URL: https://ui.vision/demo/webtest/frames/

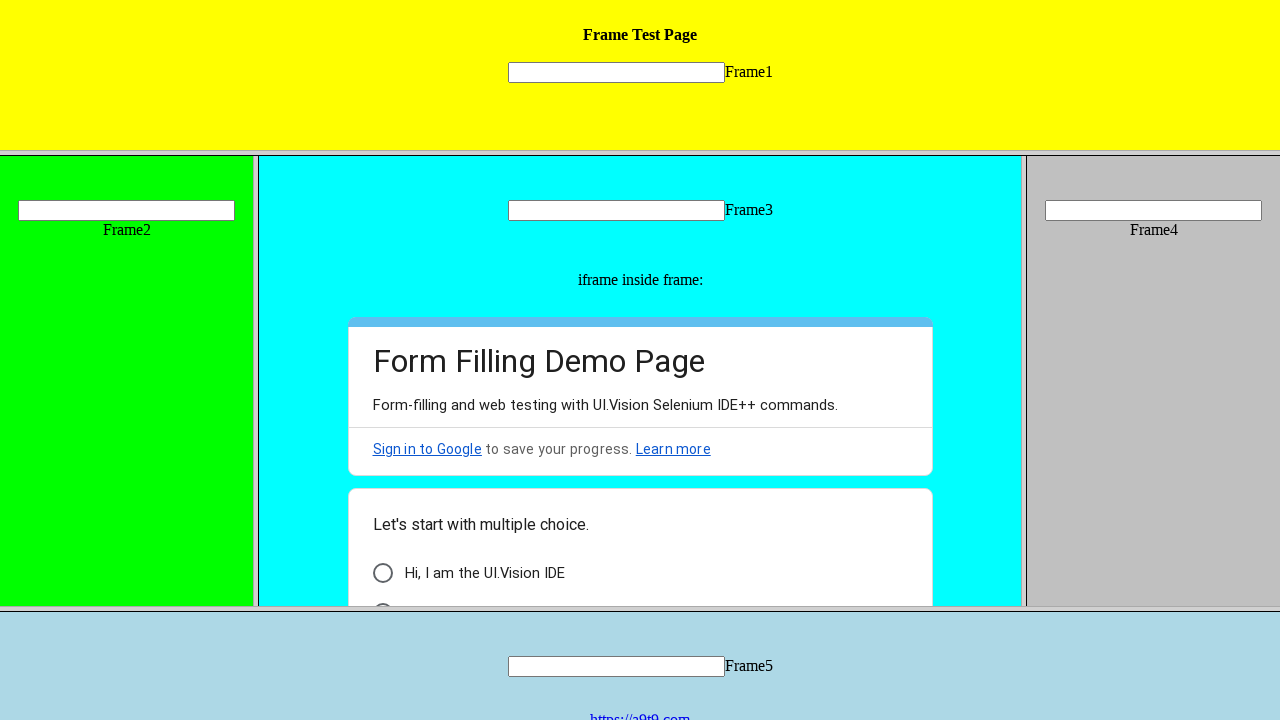

Located frame_3 by URL
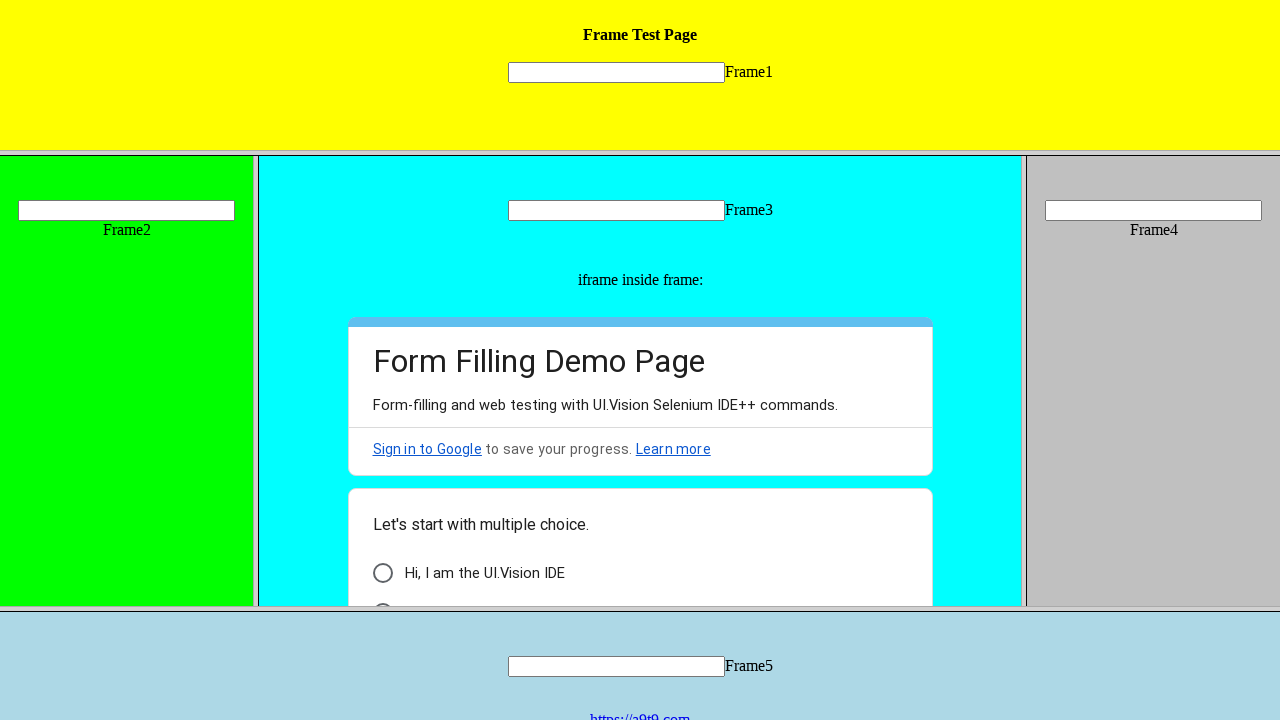

Retrieved child frames within frame_3
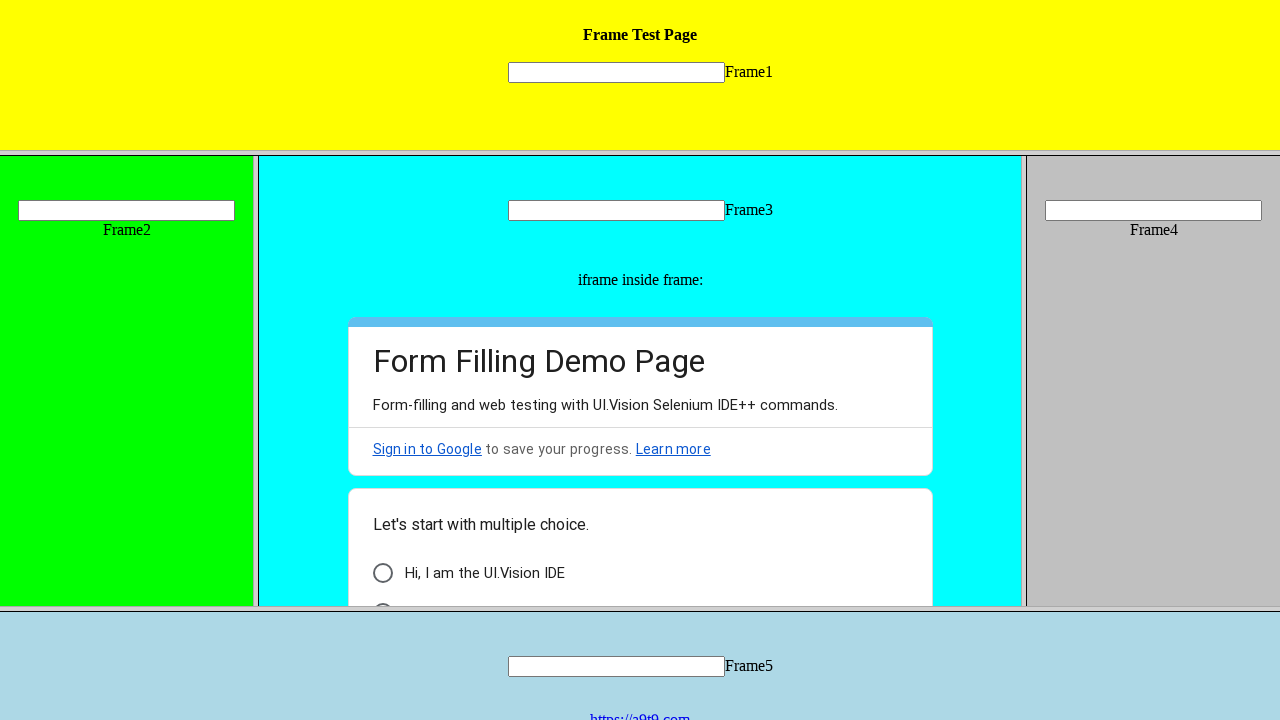

Checked checkbox in nested frame at (382, 573) on (//div[@class='AB7Lab Id5V1'])[1]
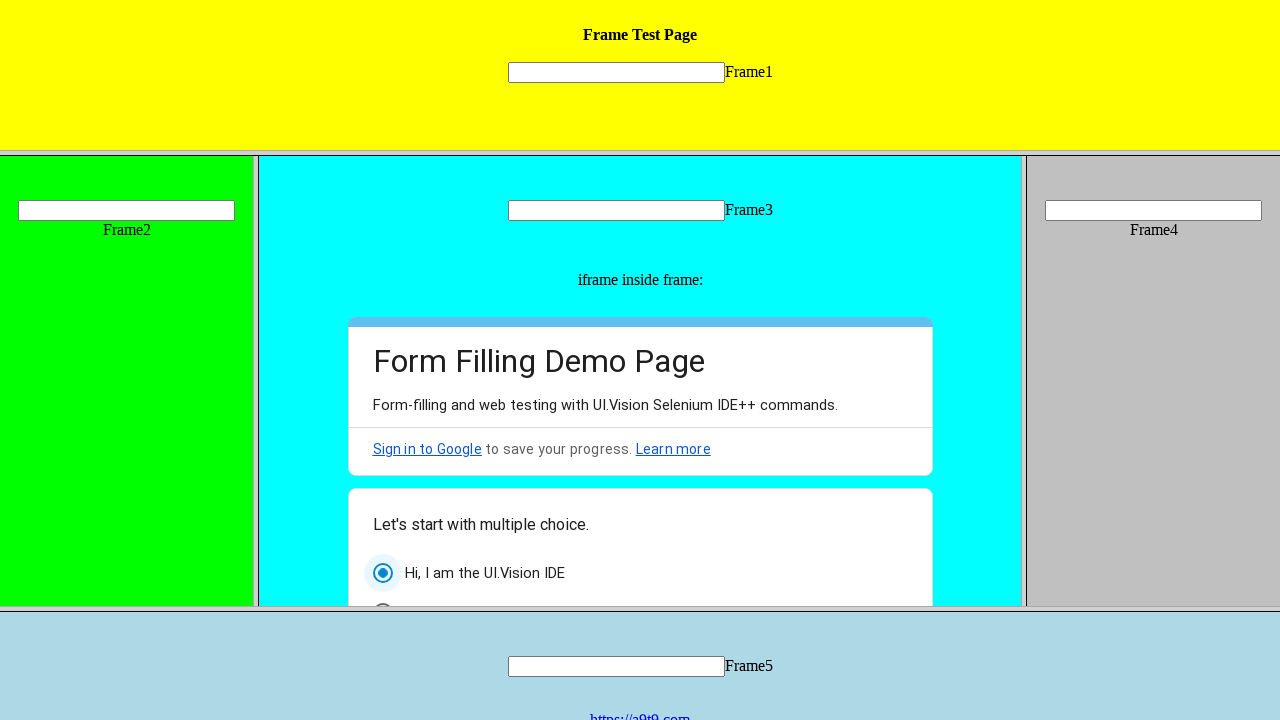

Waited 2 seconds for action to complete
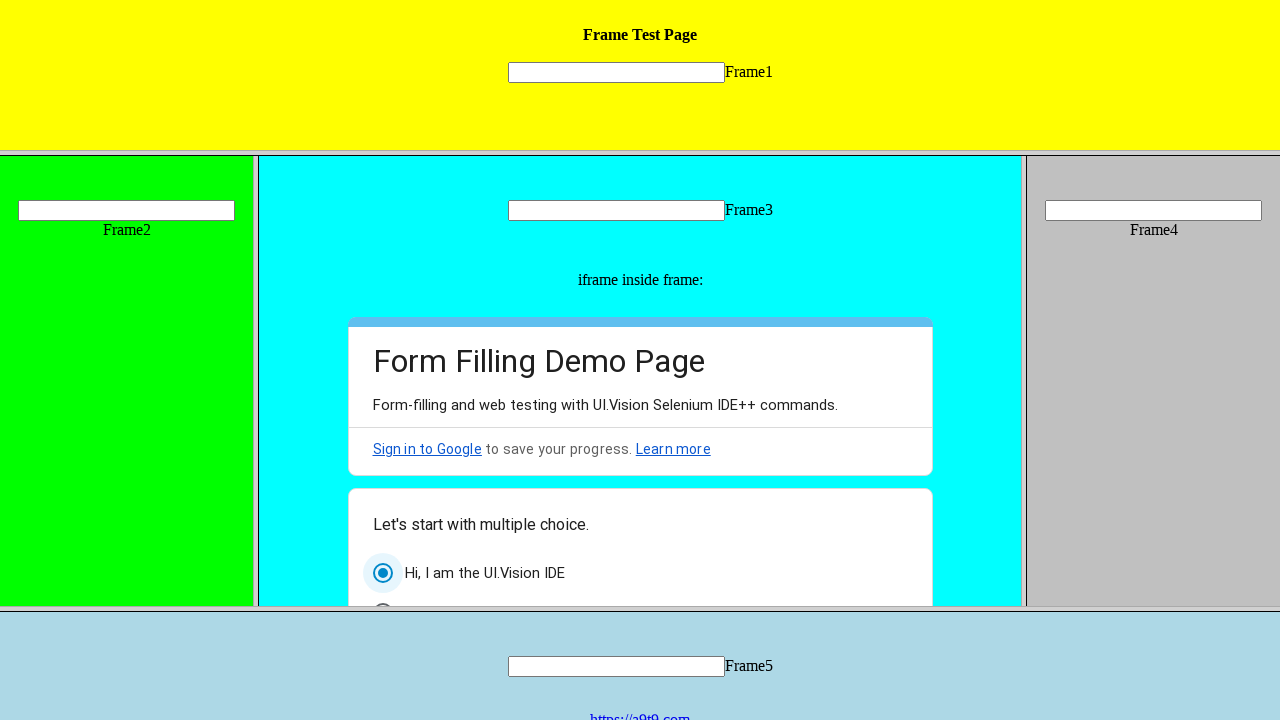

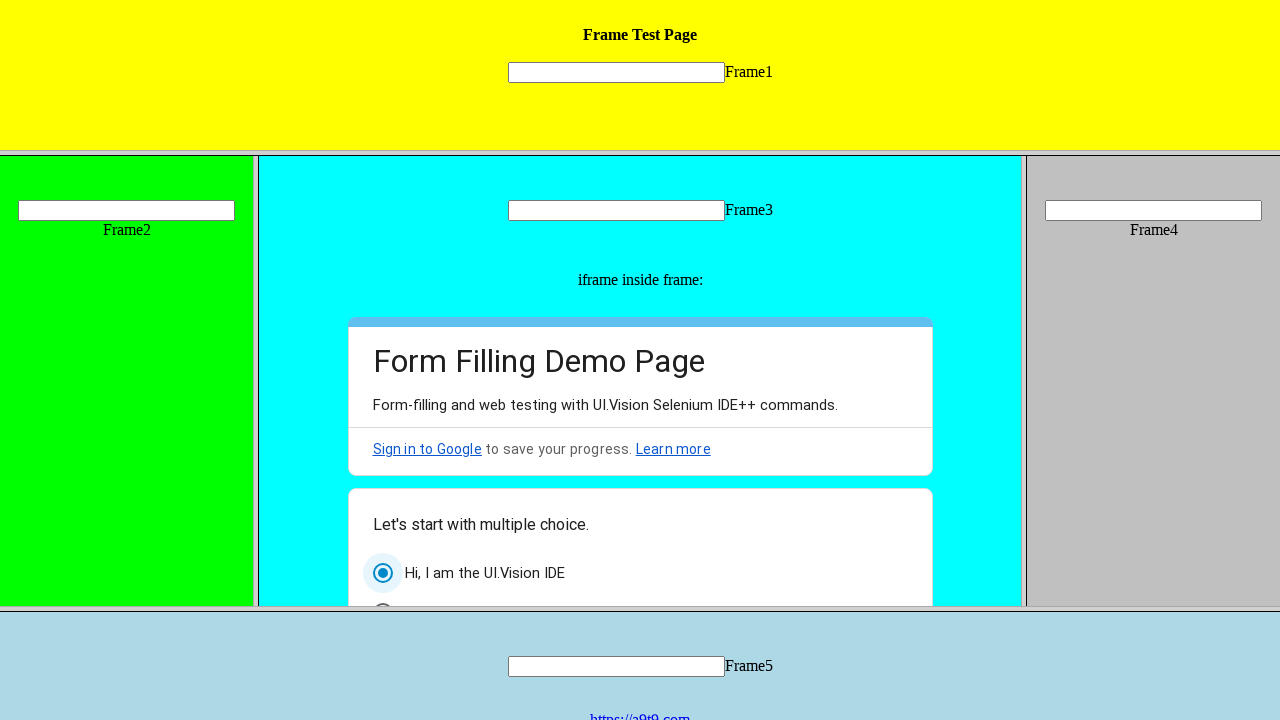